Tests drag and drop functionality by dragging element from column A to column B and verifying the swap

Starting URL: https://the-internet.herokuapp.com/drag_and_drop

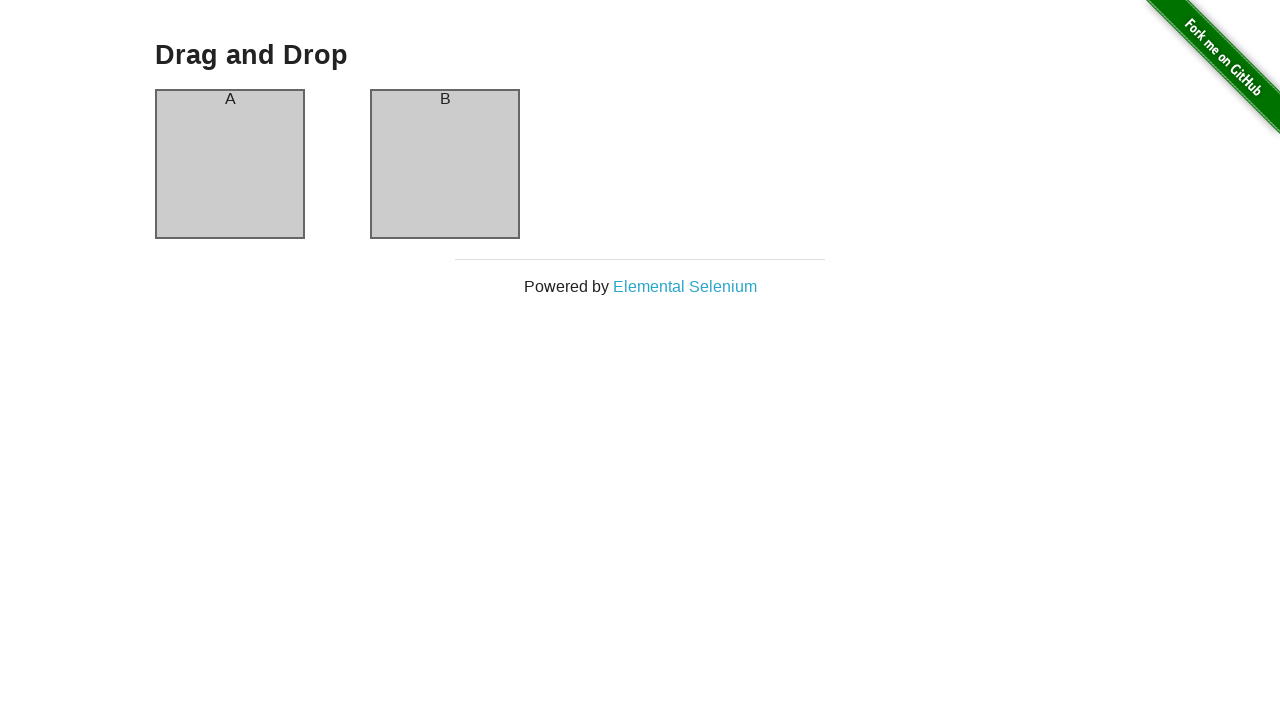

Located source element in column A
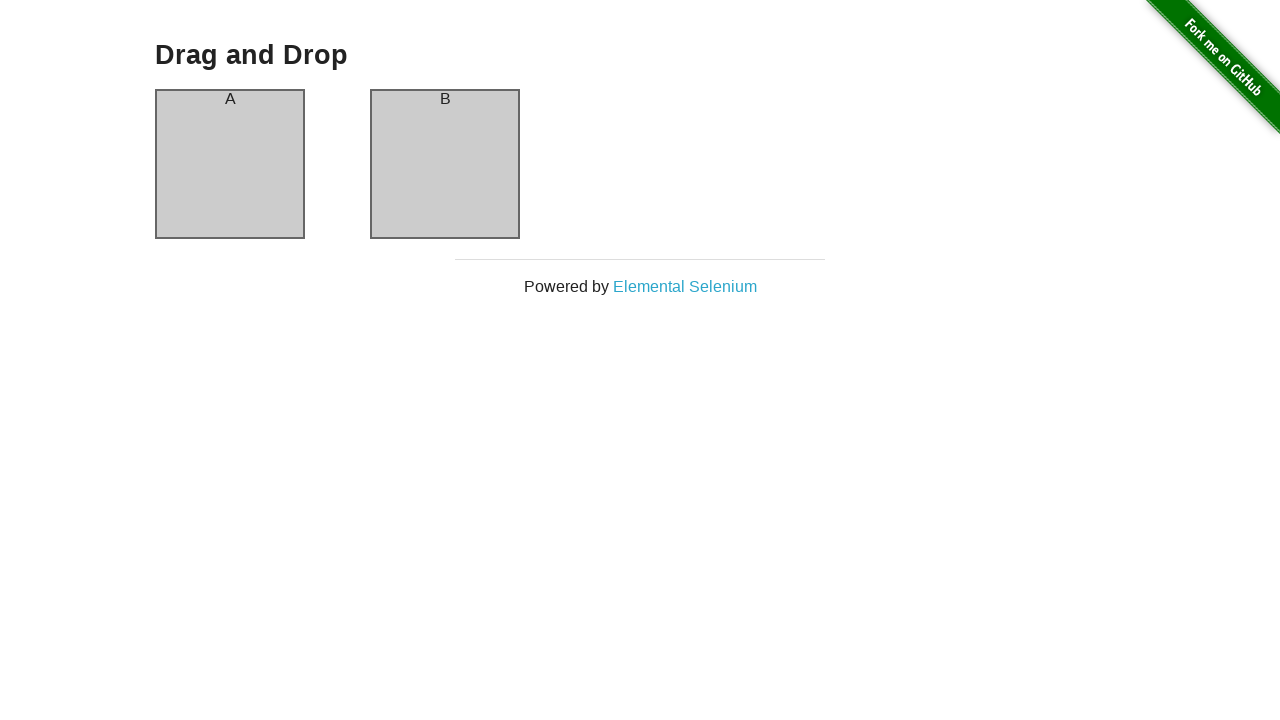

Located target element in column B
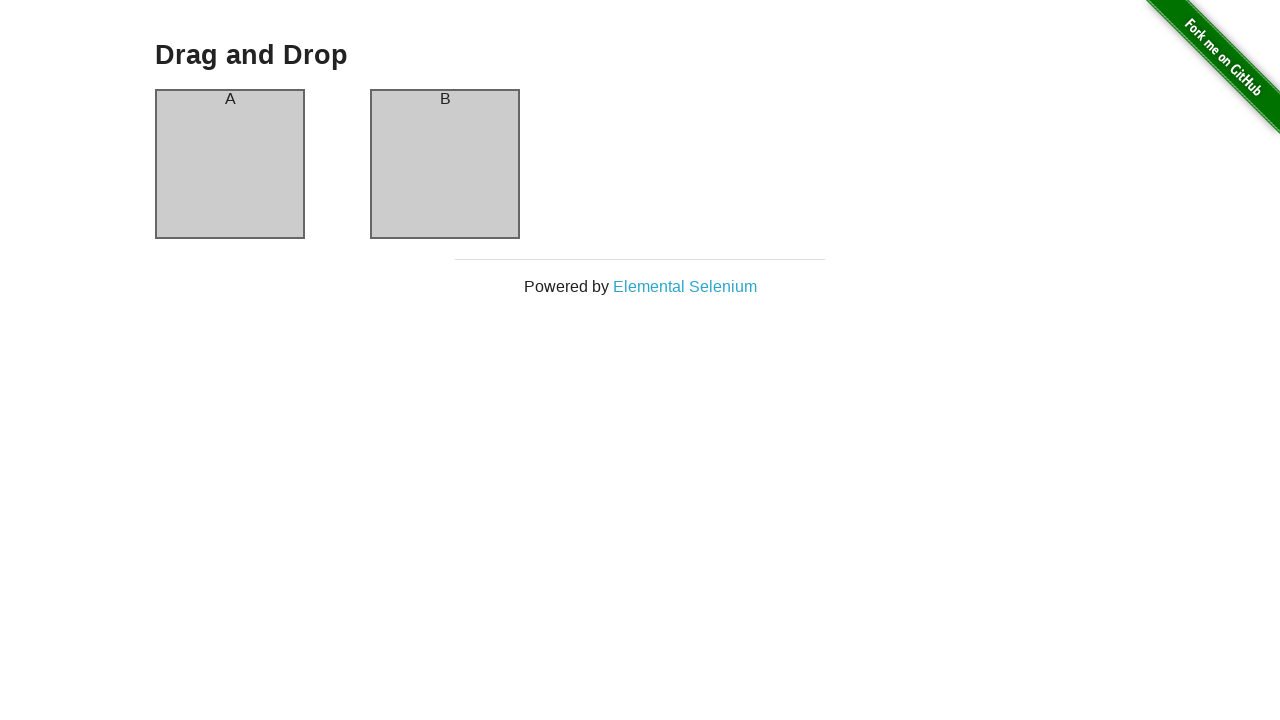

Dragged element from column A to column B at (445, 164)
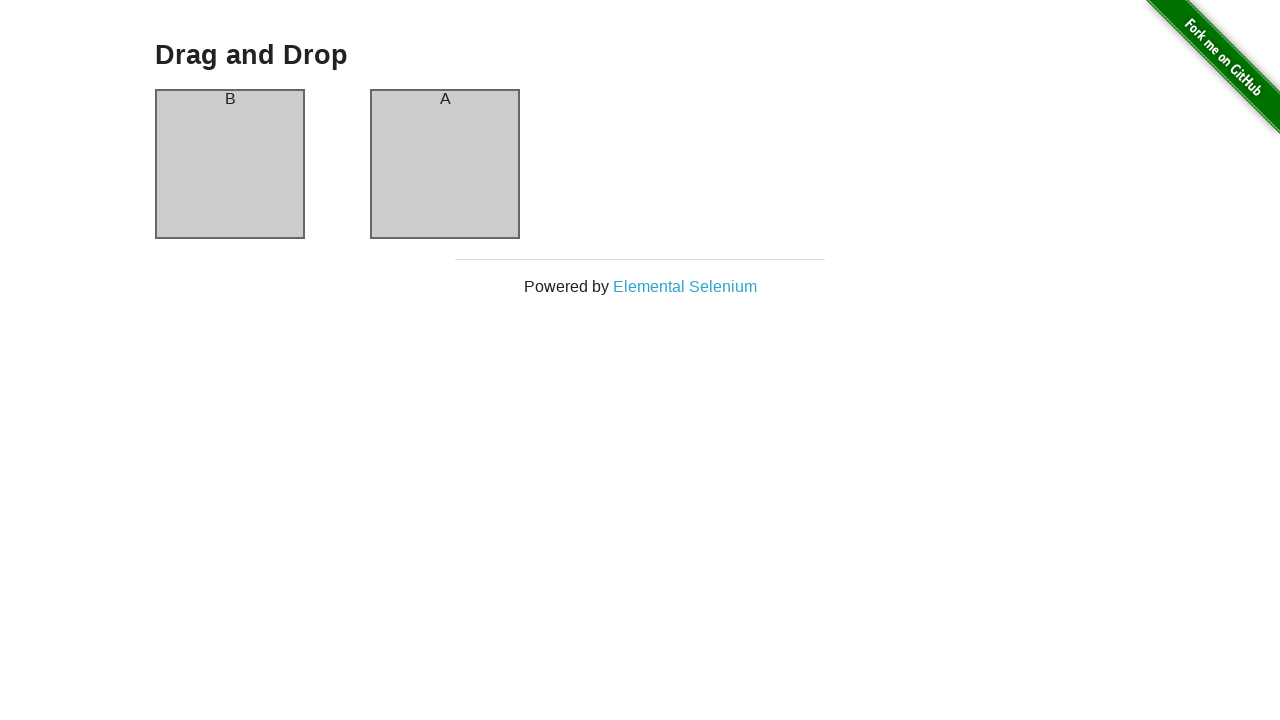

Retrieved header text from column A: 'B'
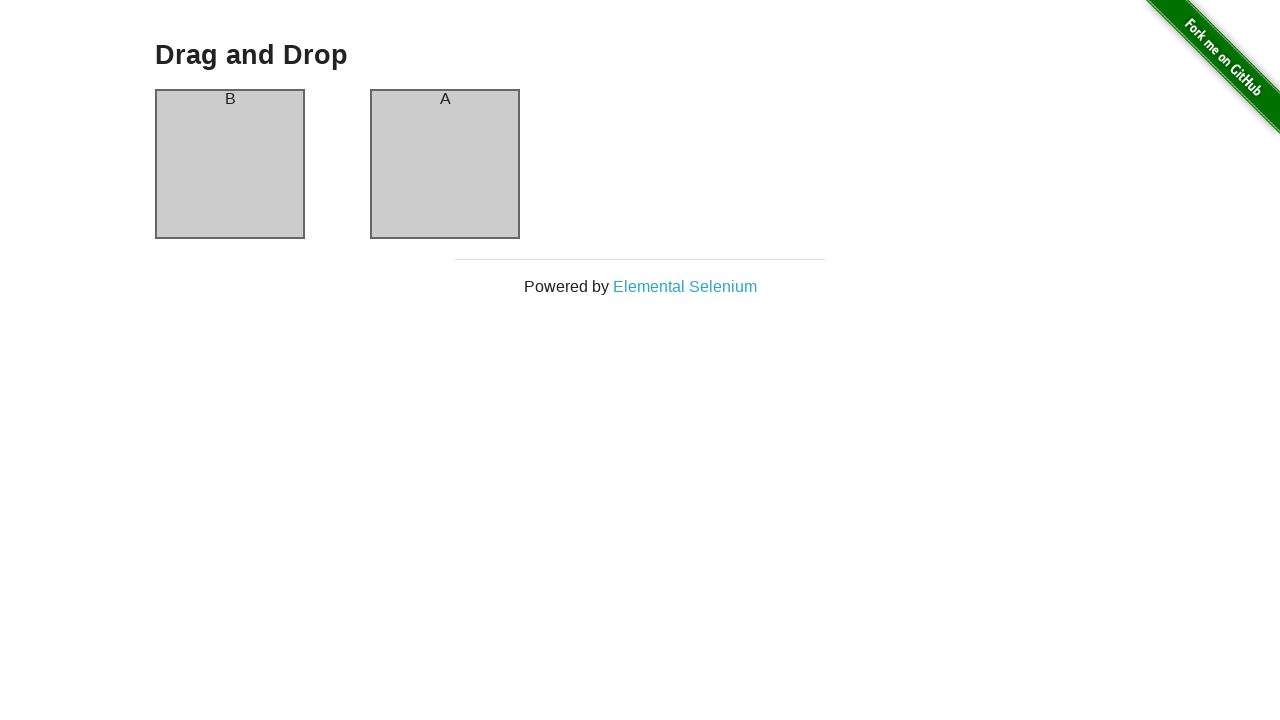

Verified that column A header now contains 'B' after drag and drop
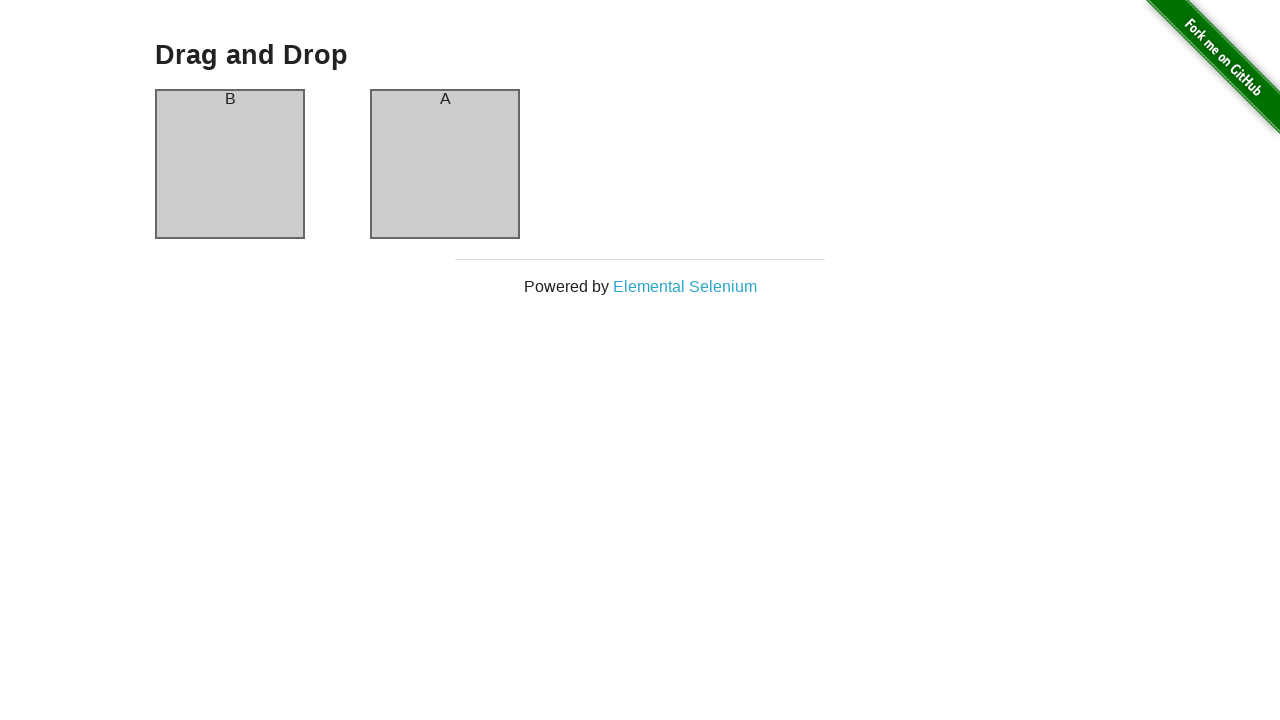

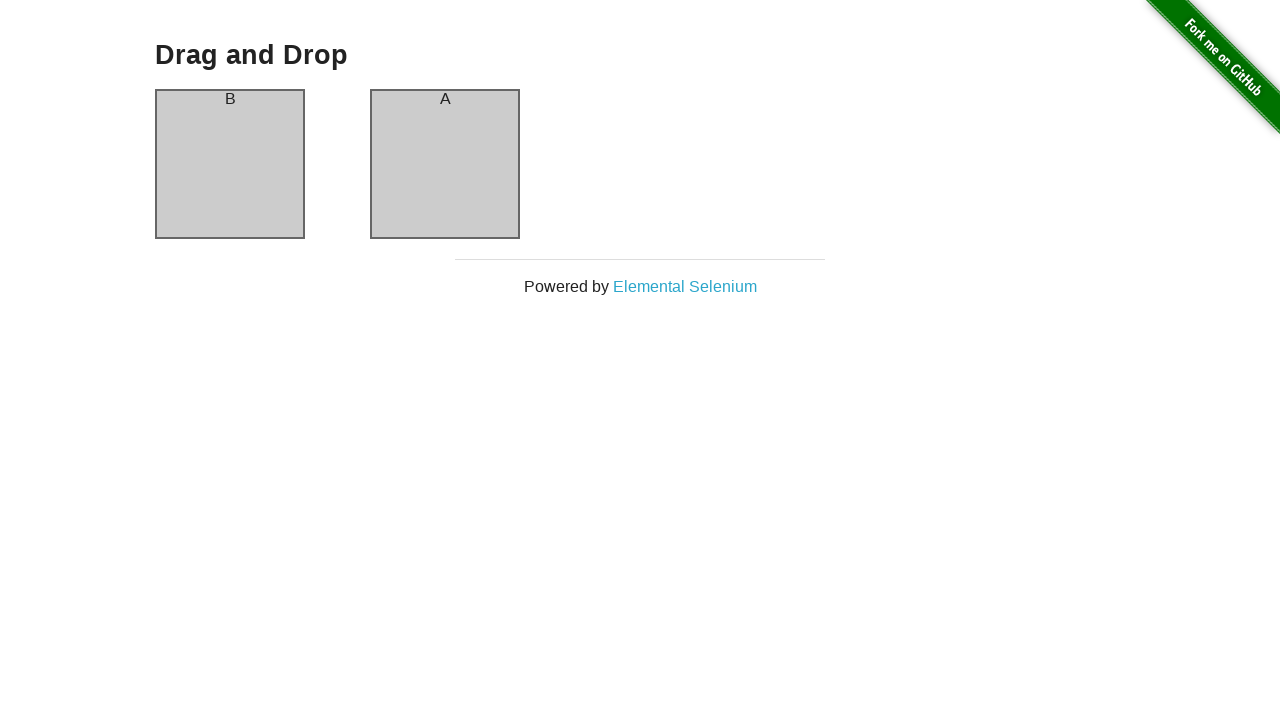